Clicks on the 'Read Online for Free' link on inventwithpython.com

Starting URL: http://inventwithpython.com

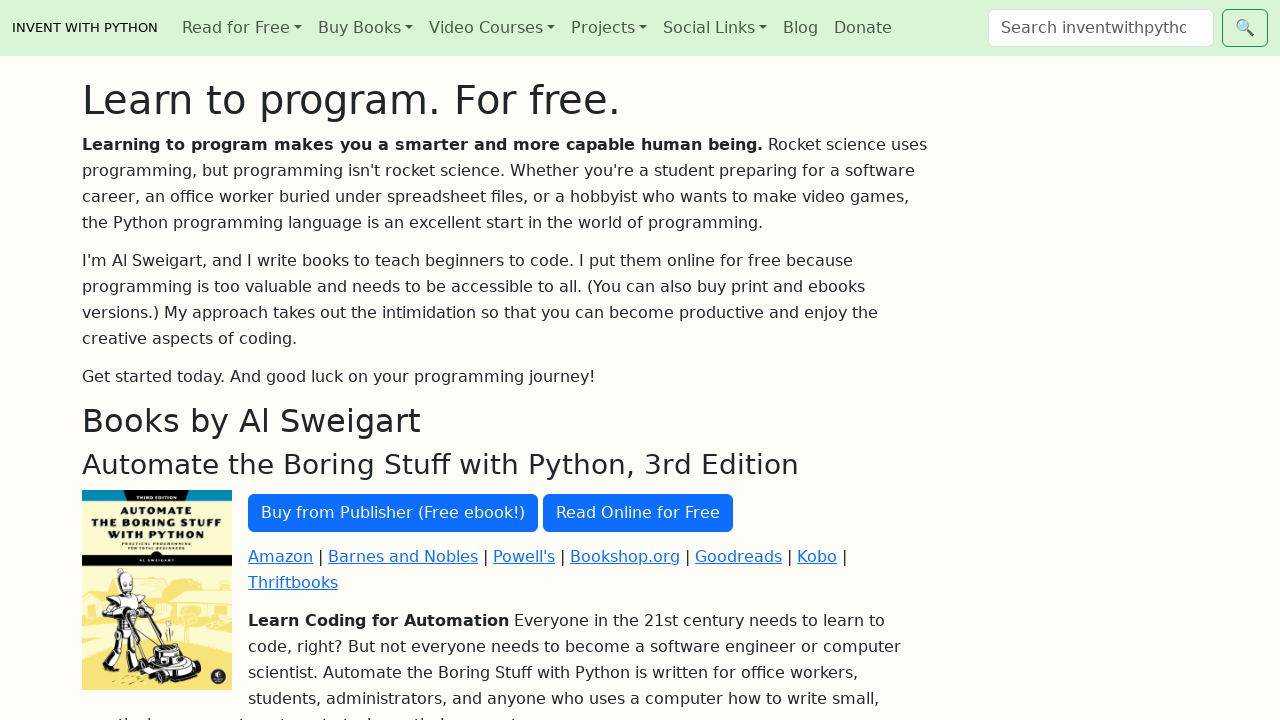

Clicked on 'Read Online for Free' link on inventwithpython.com at (638, 513) on text="Read Online for Free"
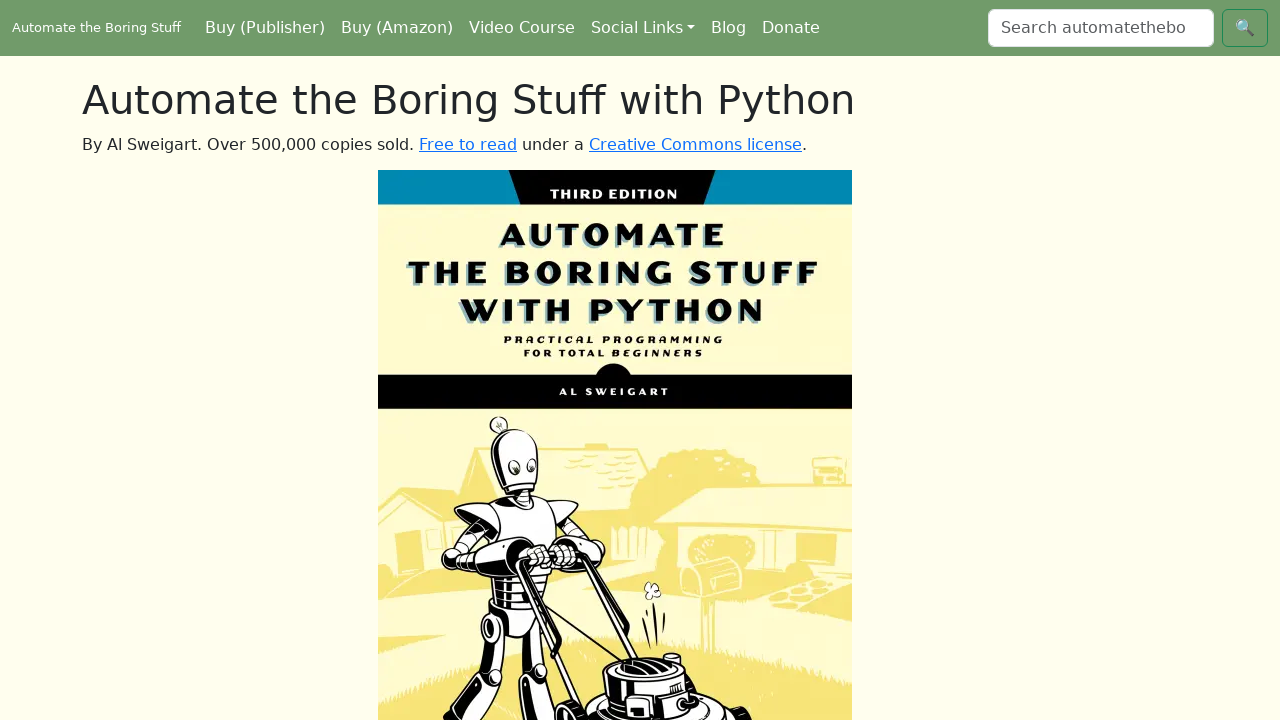

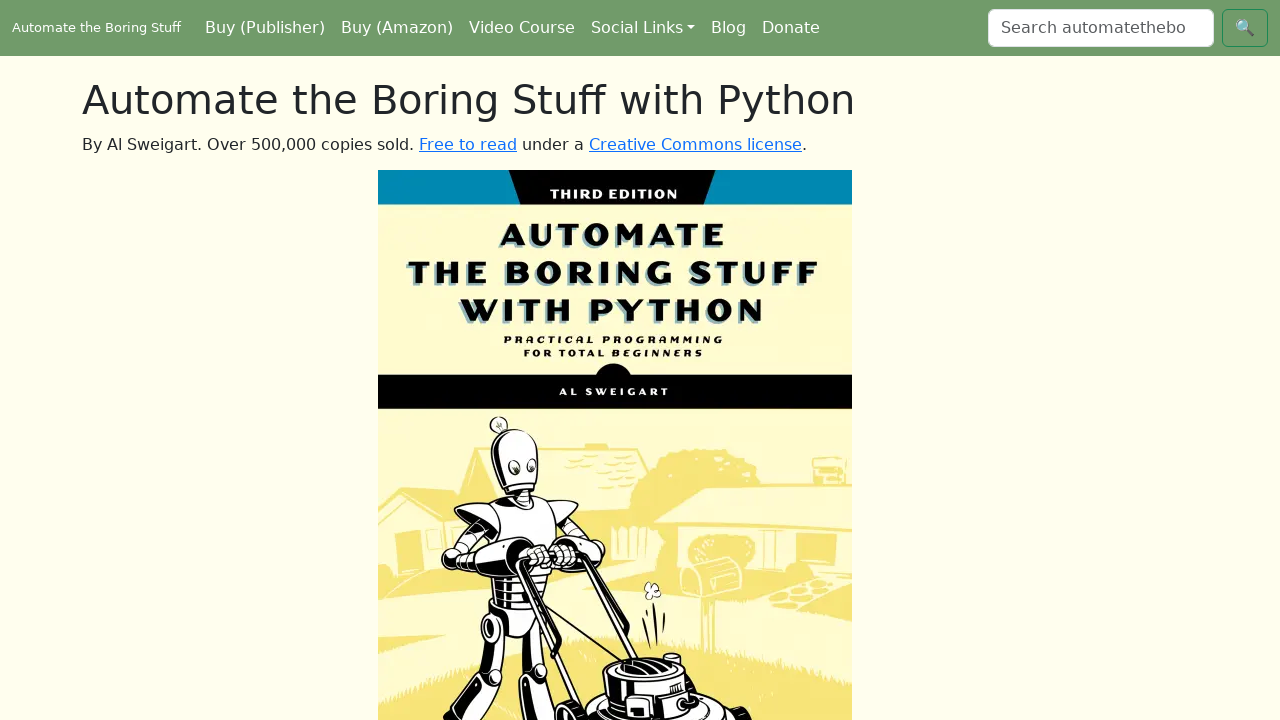